Tests A/B test opt-out by first verifying the page shows either test variation, then adding an opt-out cookie, refreshing the page, and verifying the opt-out state is displayed.

Starting URL: http://the-internet.herokuapp.com/abtest

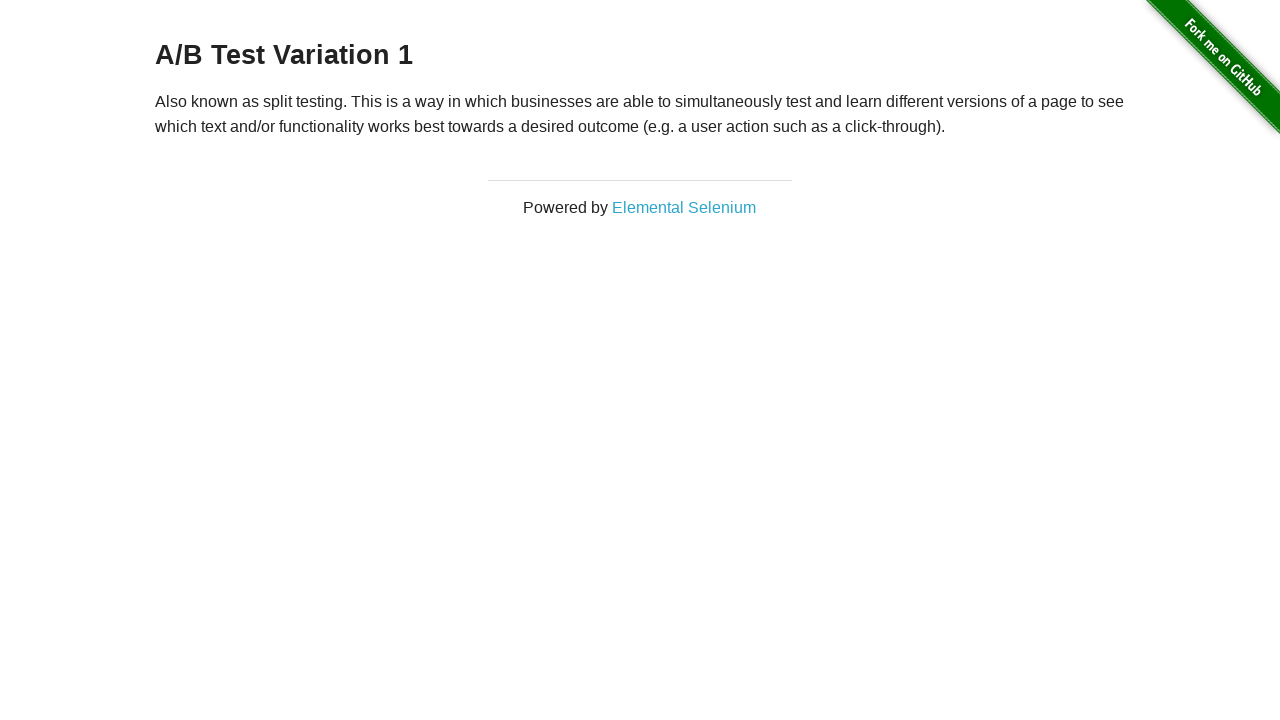

Retrieved heading text to verify A/B test variation
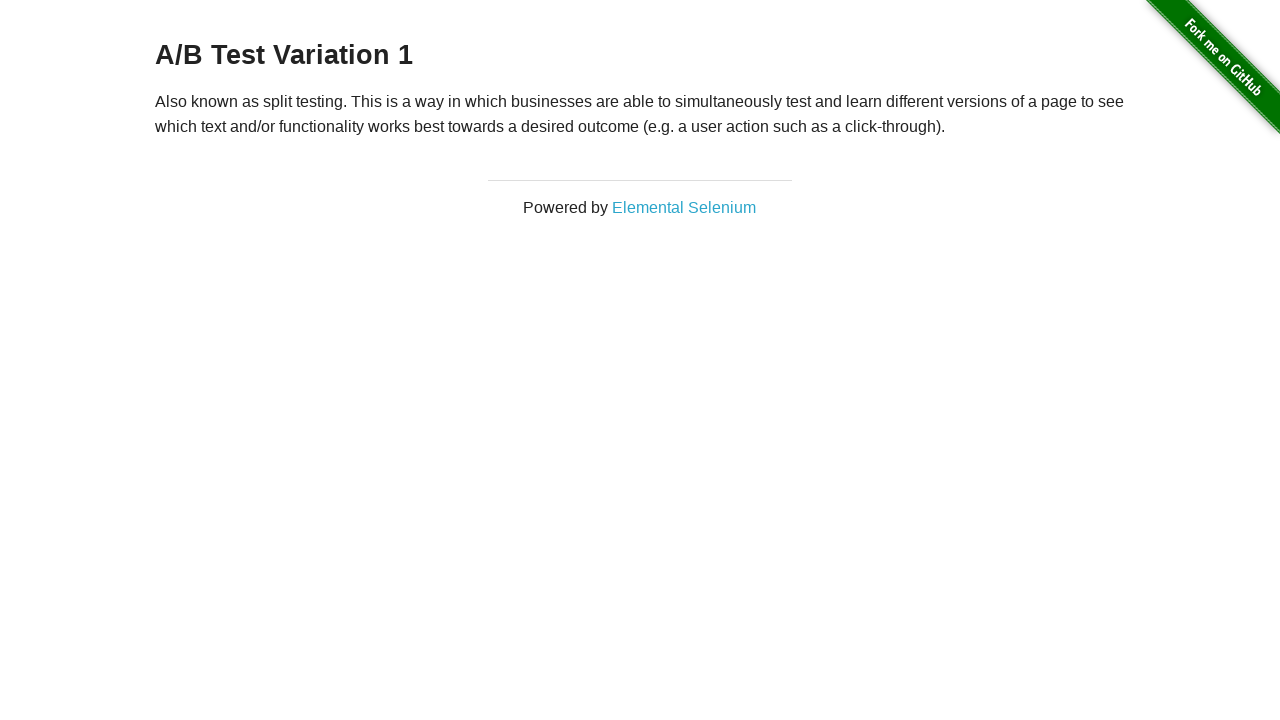

Verified page shows A/B test variation: A/B Test Variation 1
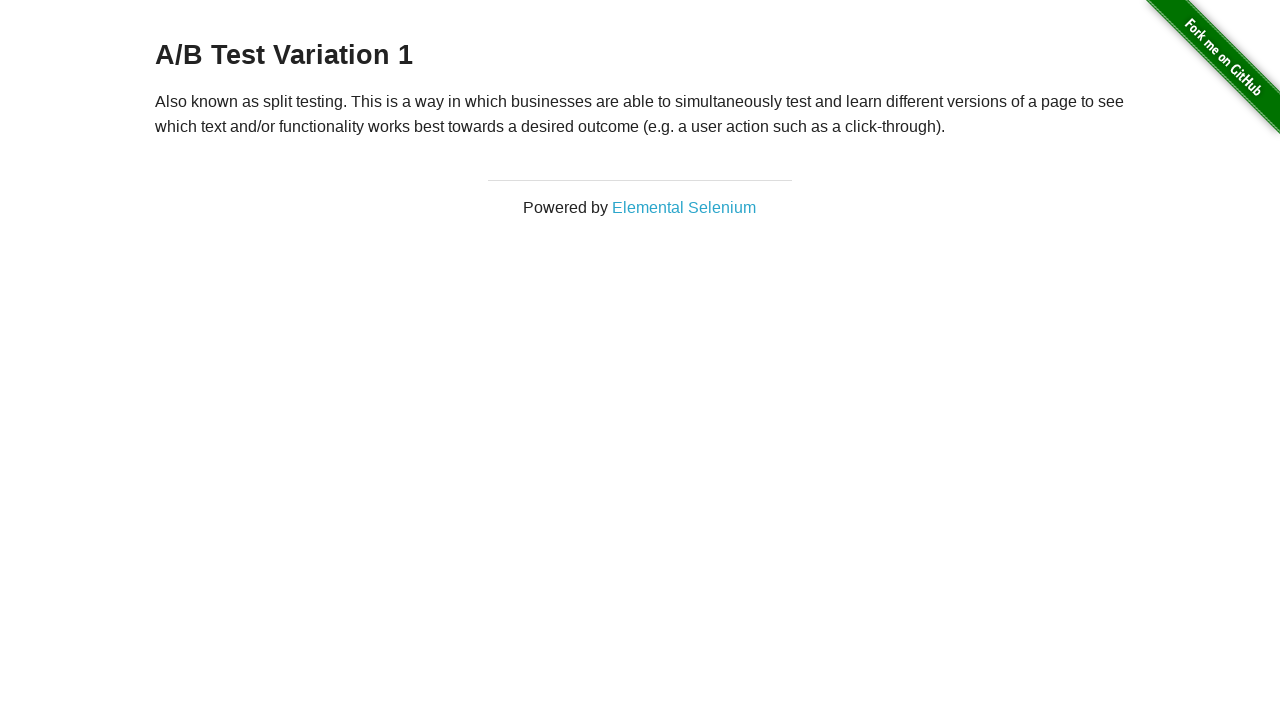

Added optimizelyOptOut cookie to context
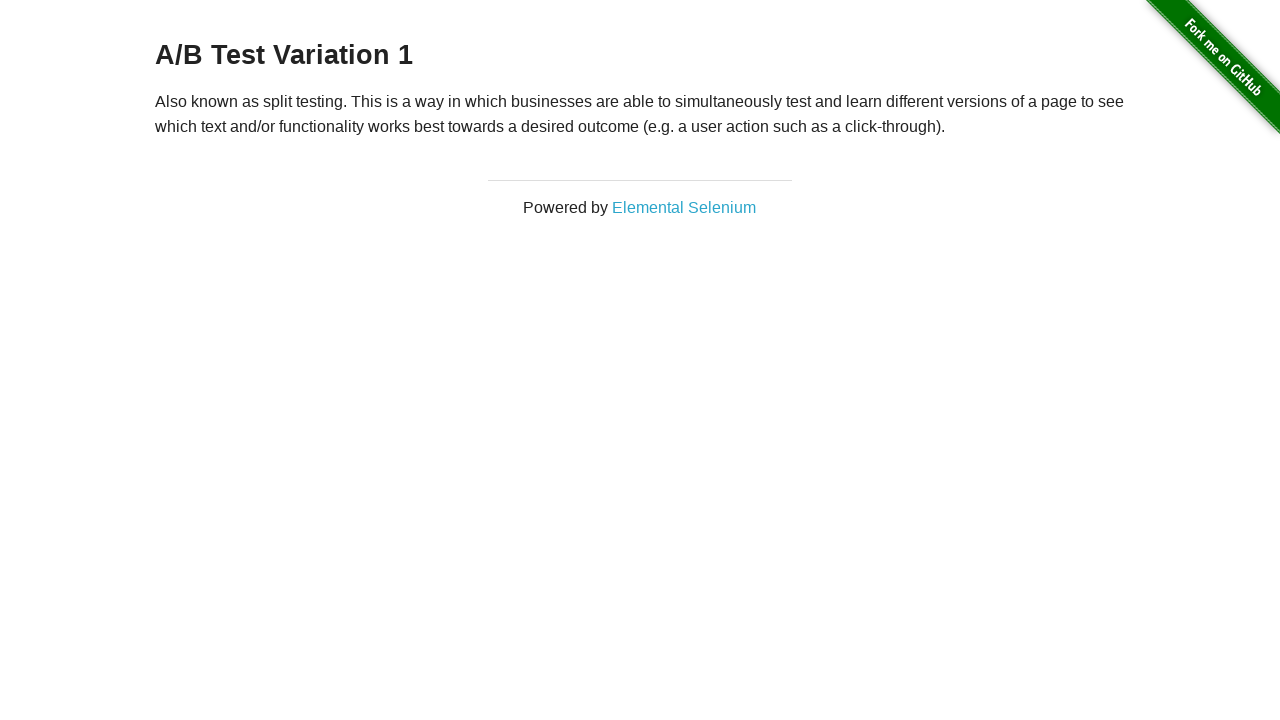

Reloaded page to apply opt-out cookie
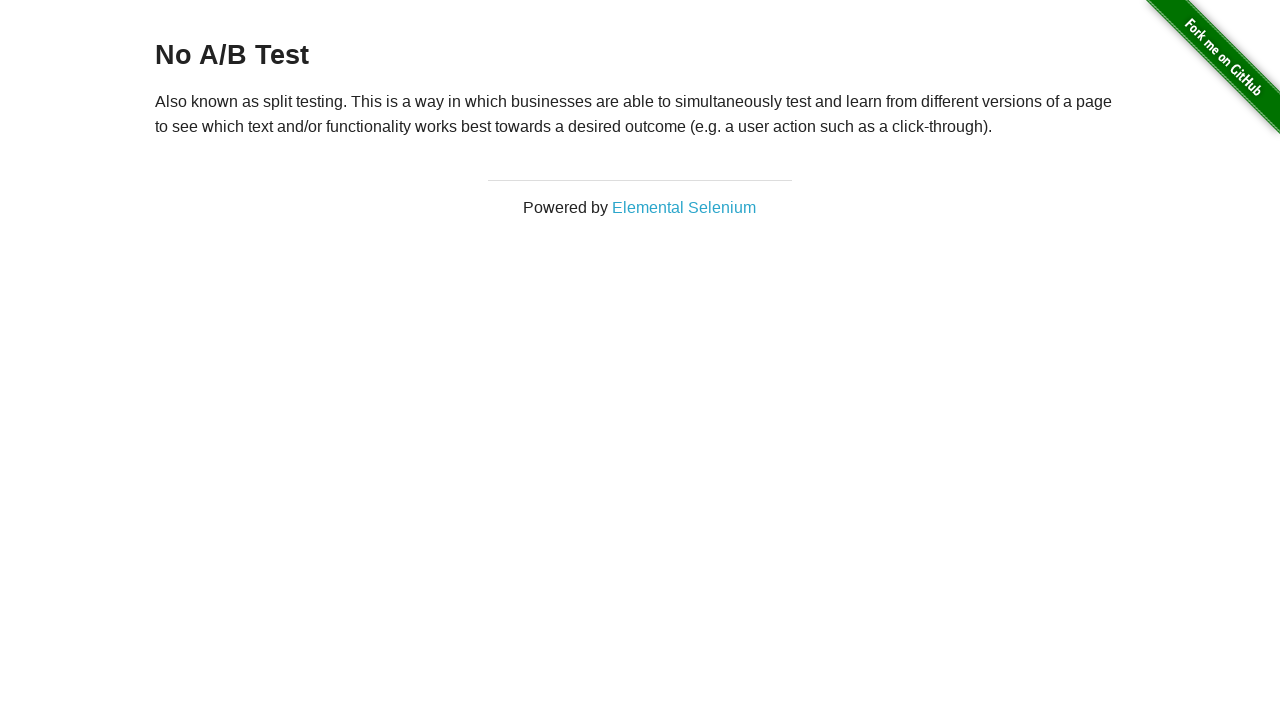

Waited for heading element to load after page reload
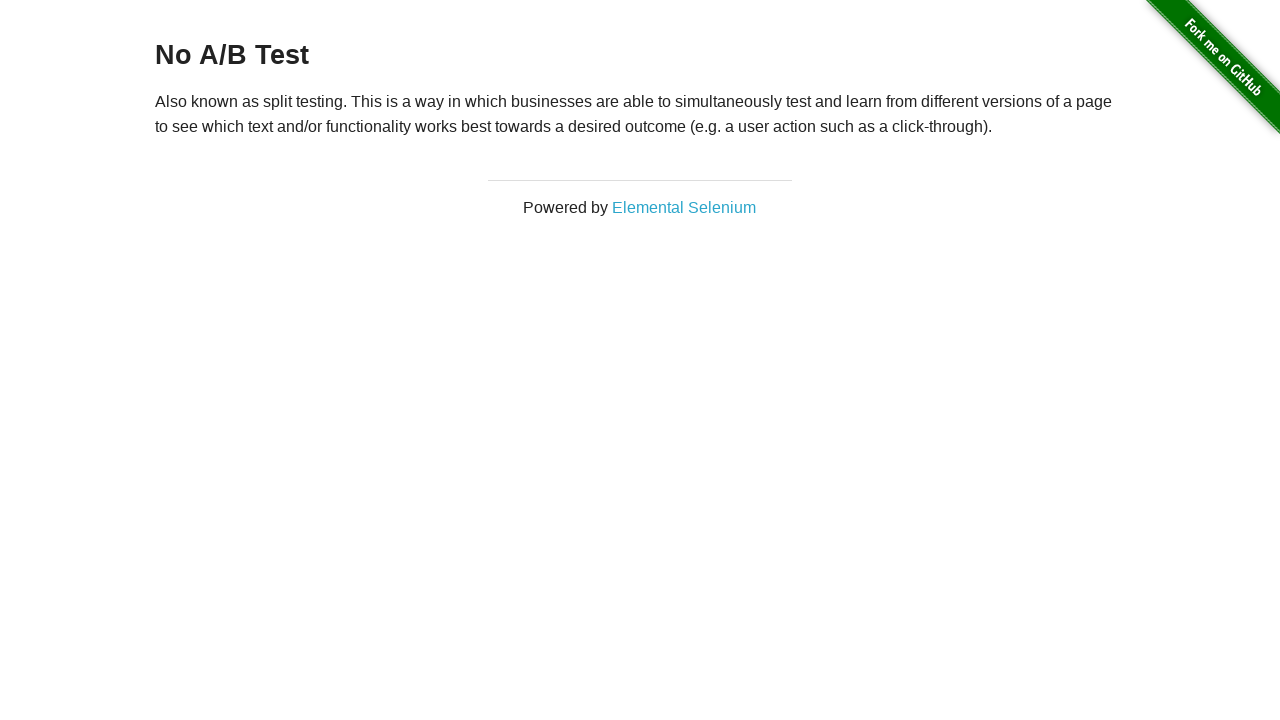

Retrieved heading text after opt-out
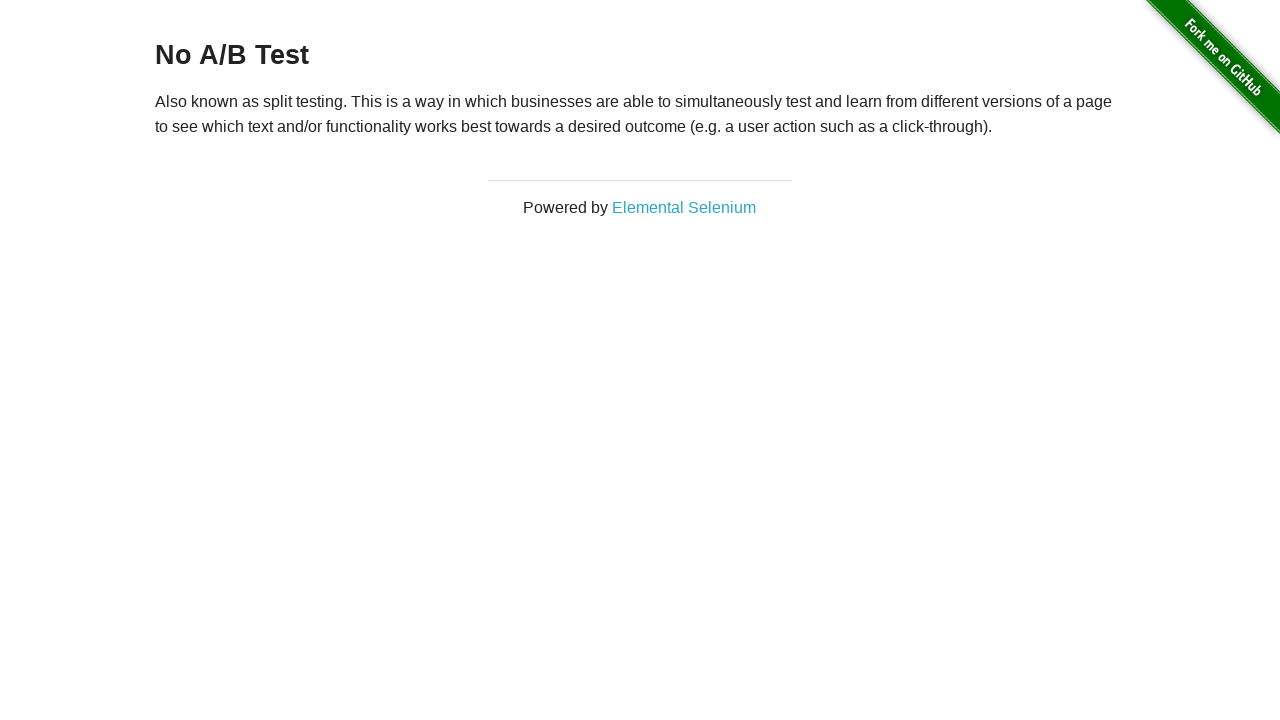

Verified opt-out state: page displays 'No A/B Test'
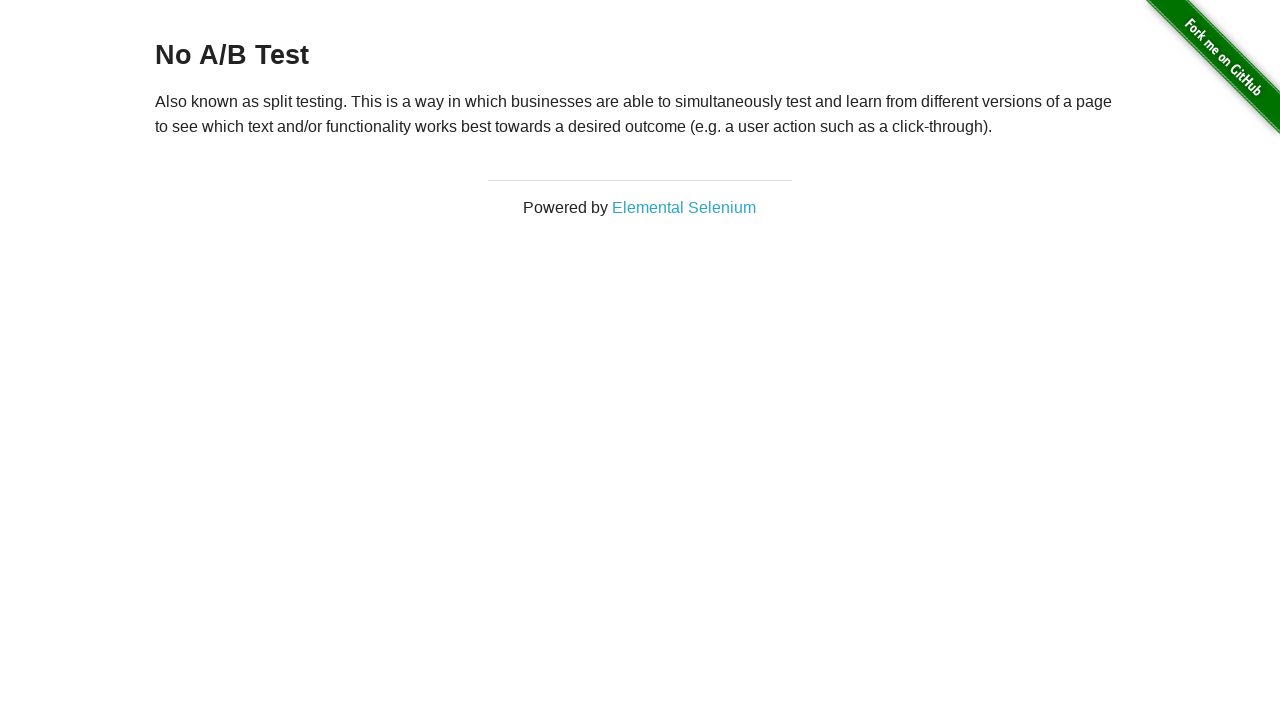

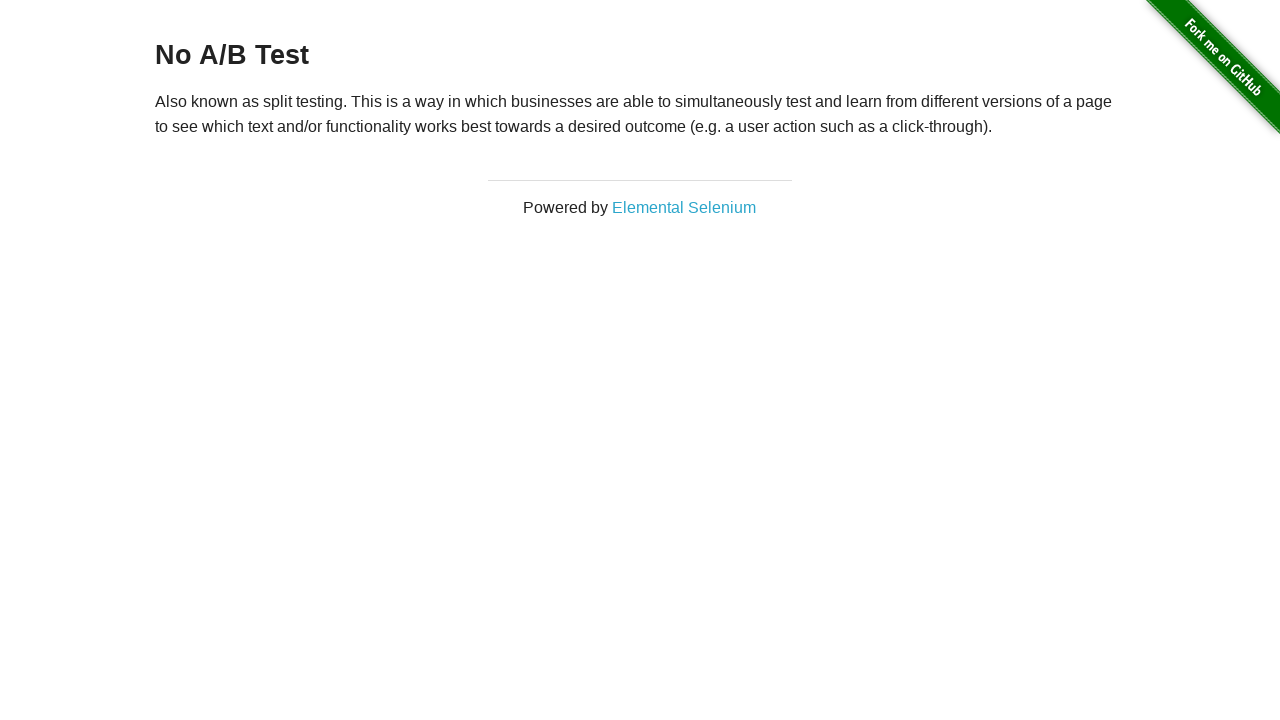